Tests pagination functionality on a smart table by navigating through all 6 pages using the next page button, verifying that table rows are present on each page.

Starting URL: https://rori4.github.io/selenium-practice/#/pages/tables/smart-table

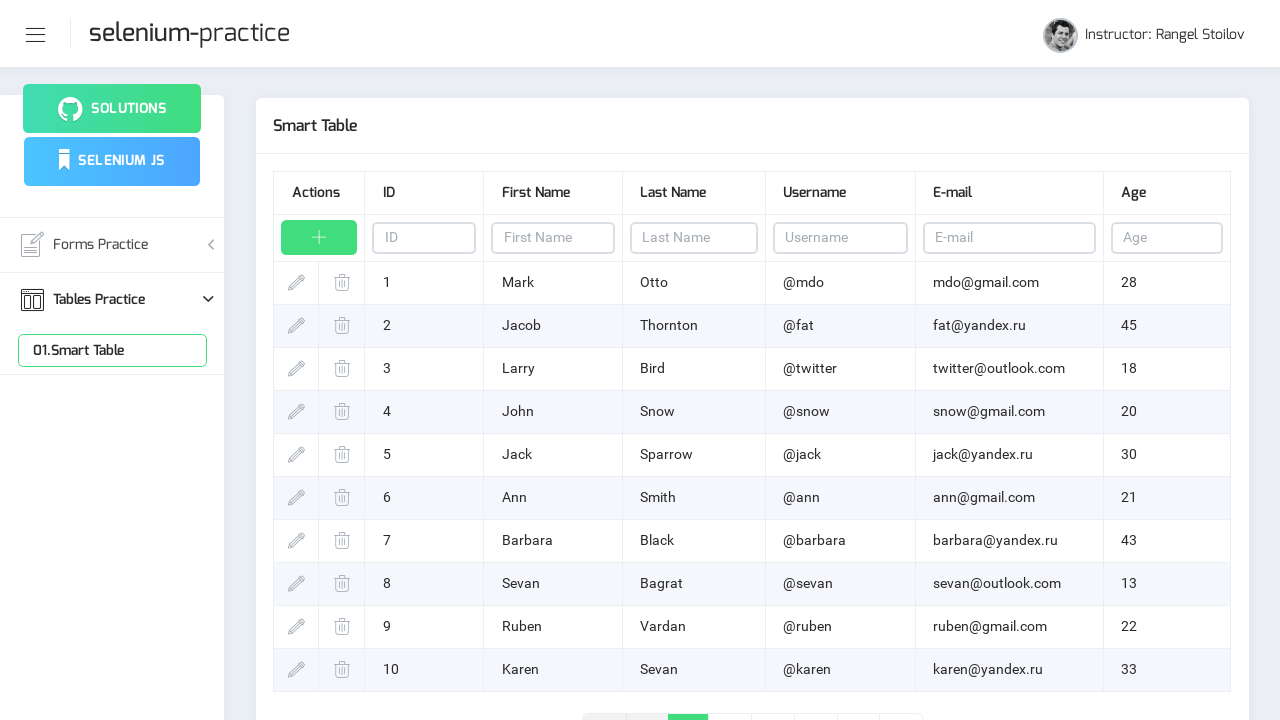

Smart table loaded with rows visible
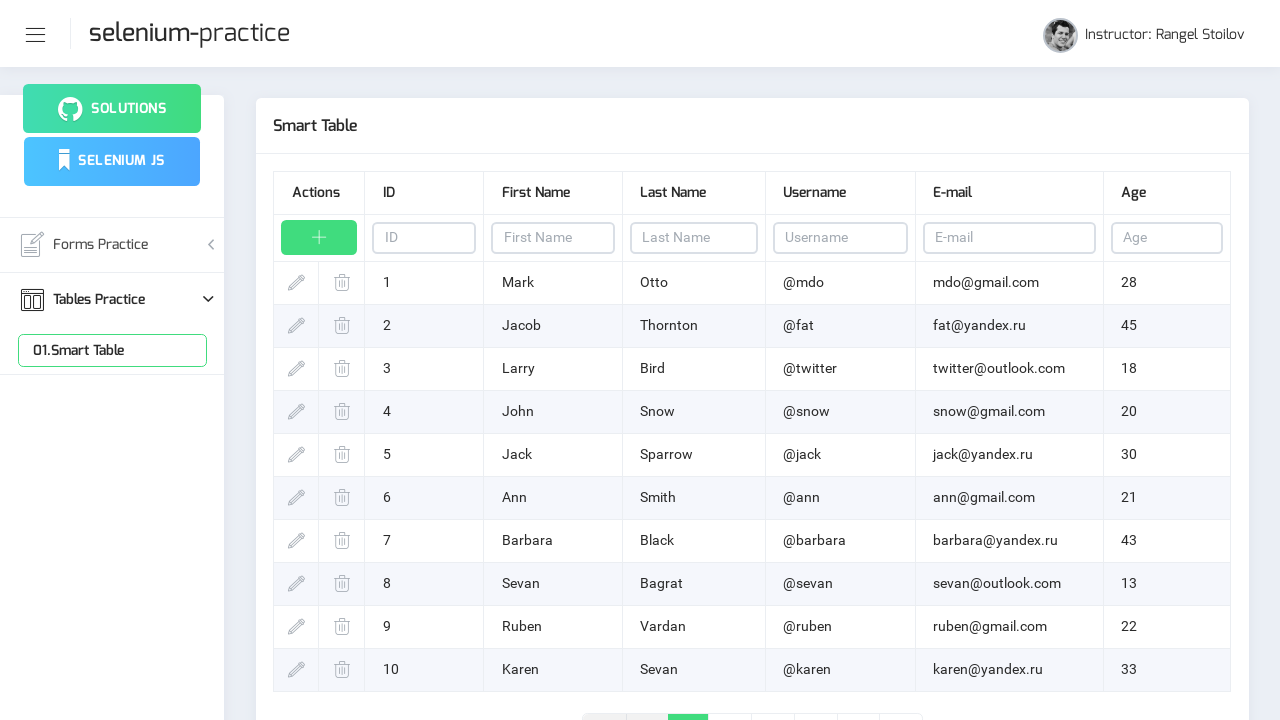

Verified table rows are present on page 1
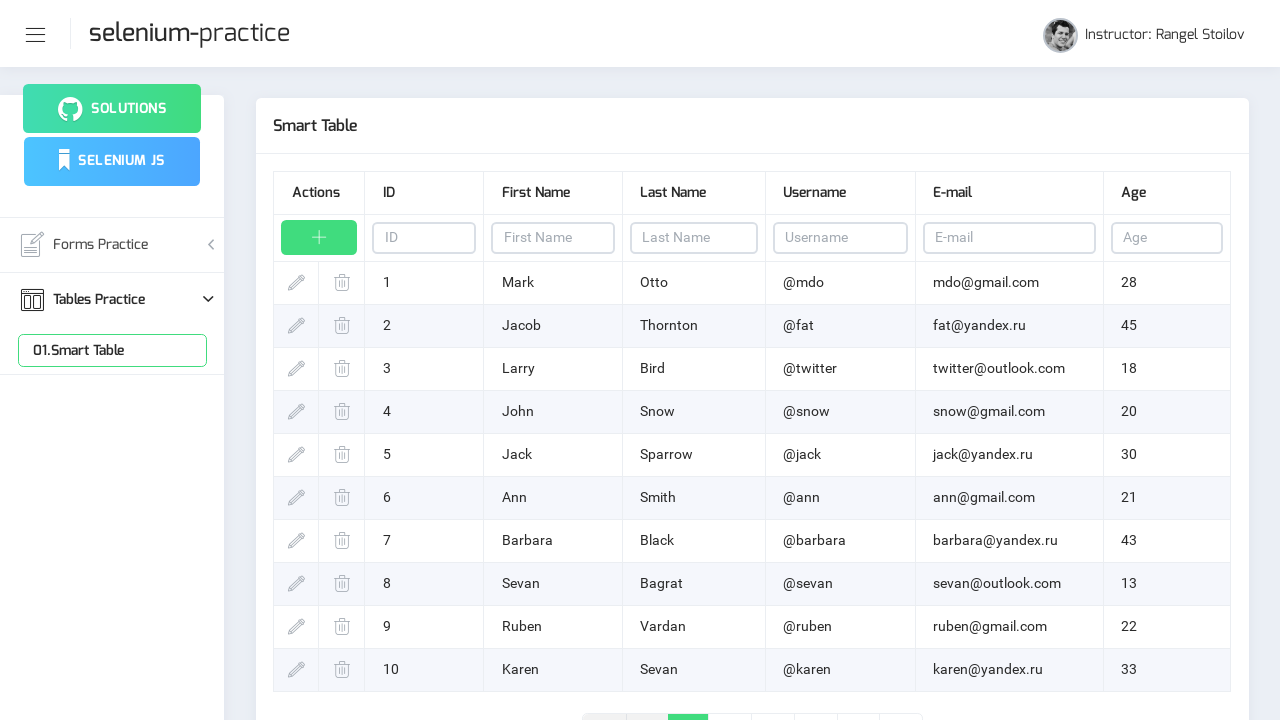

Clicked next page button to navigate to page 2 at (858, 701) on .page-link-next
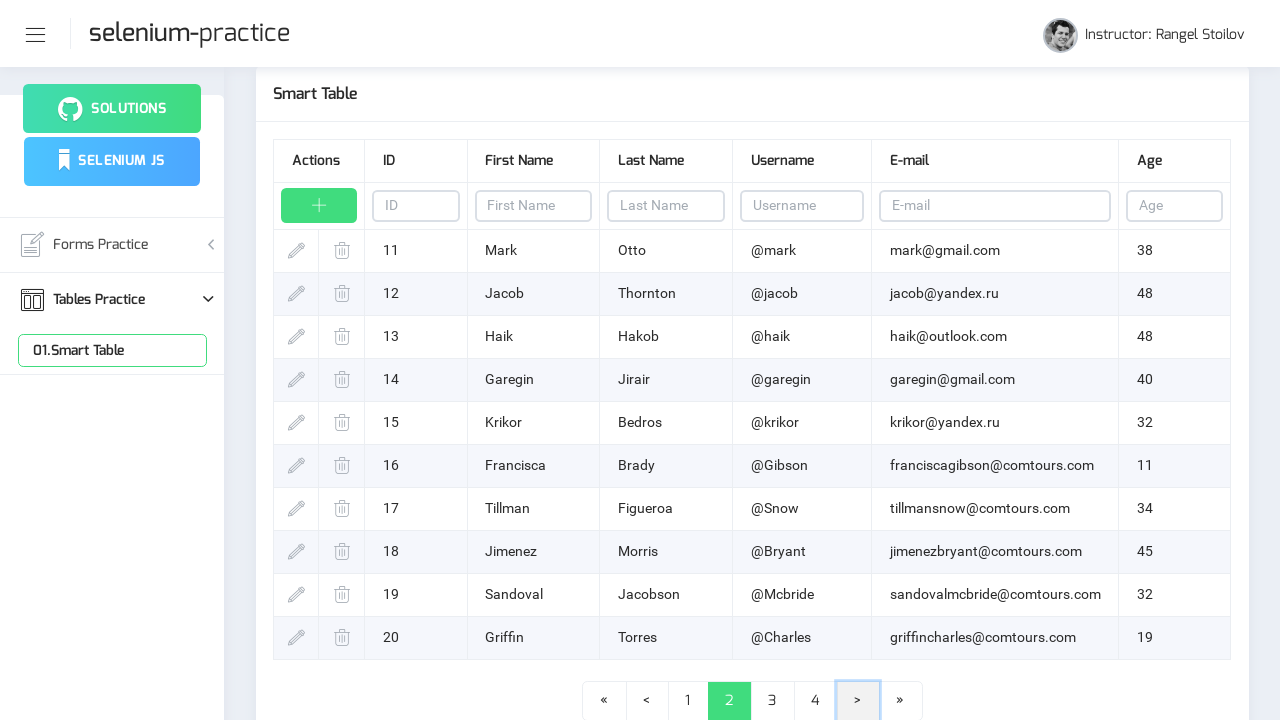

Waited for table to update after page navigation
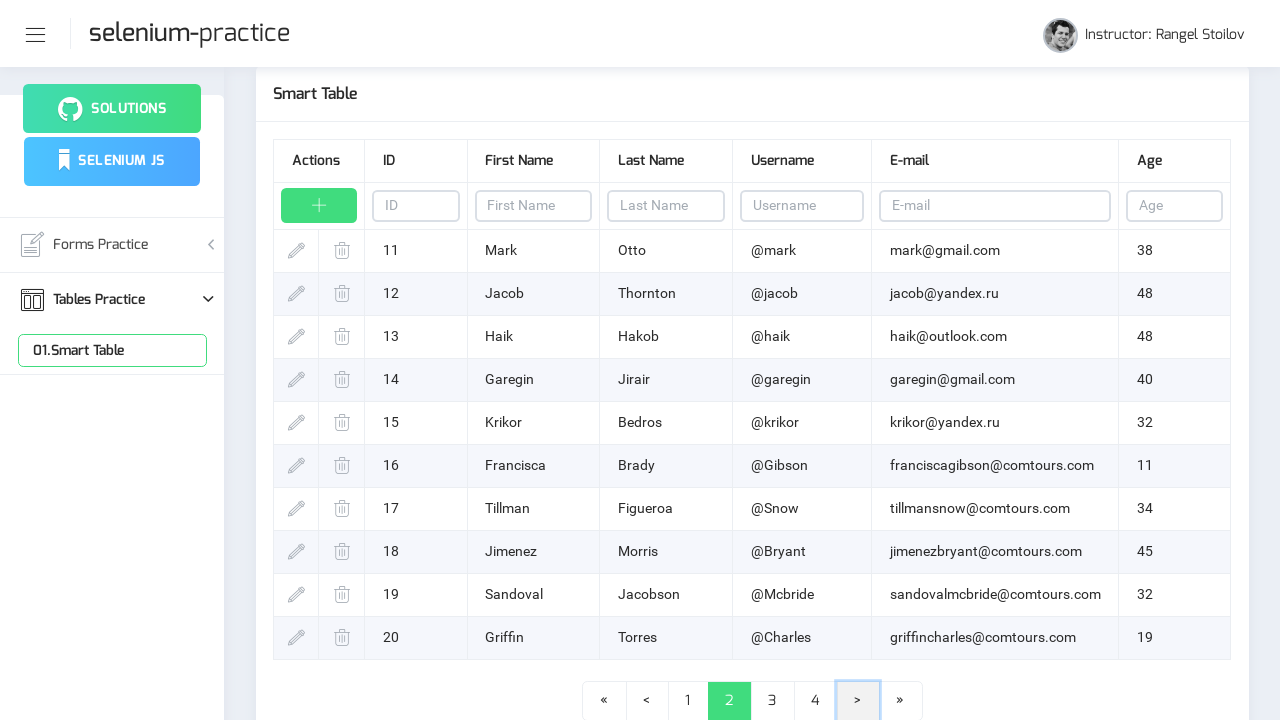

Verified table rows are present on page 2
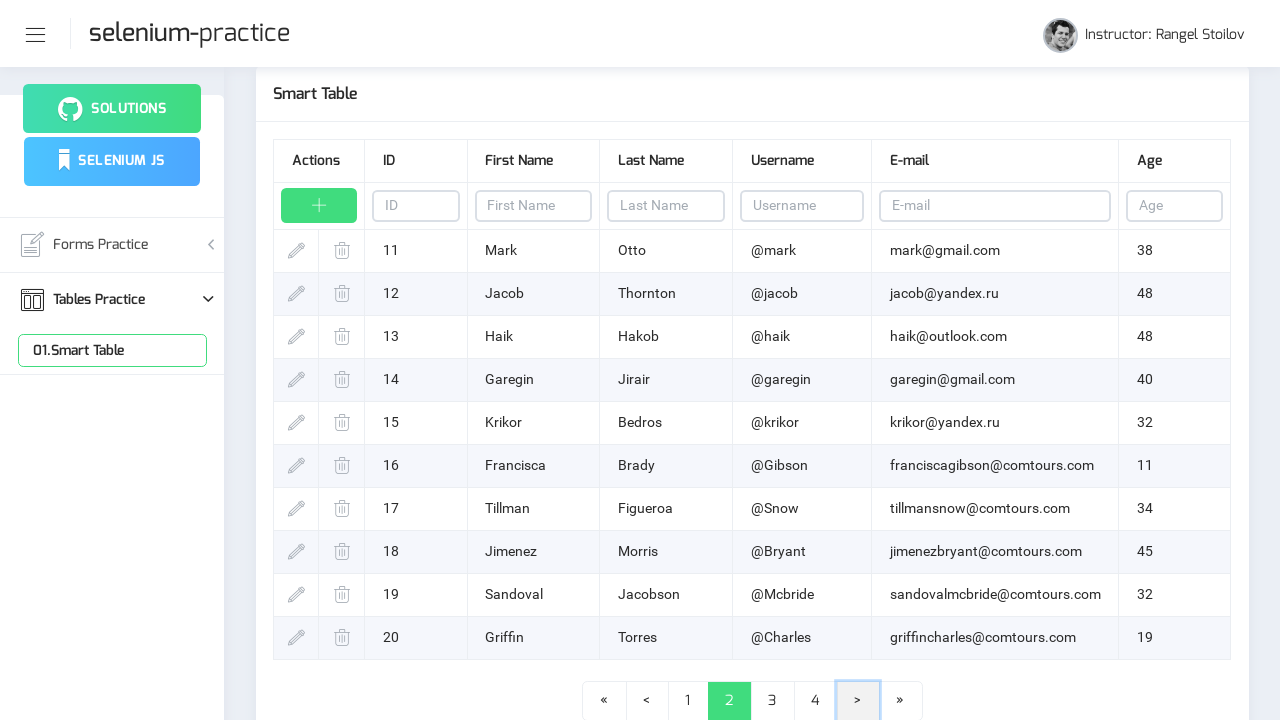

Clicked next page button to navigate to page 3 at (858, 701) on .page-link-next
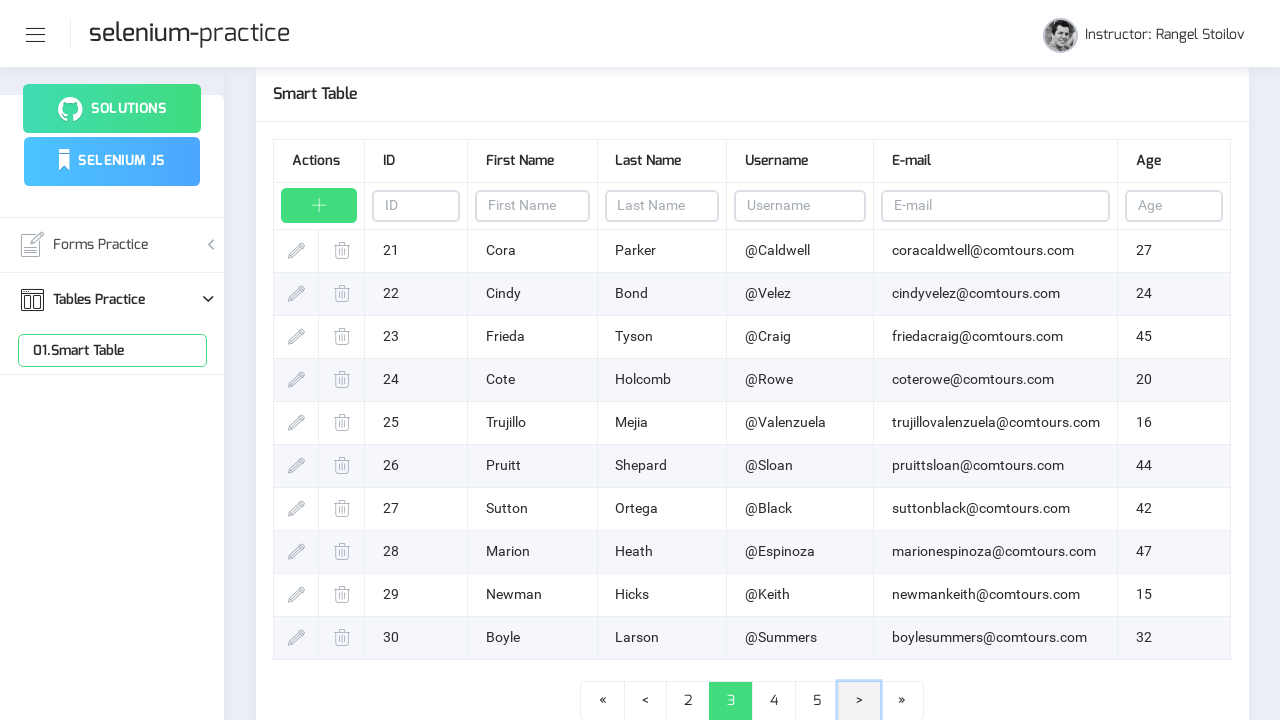

Waited for table to update after page navigation
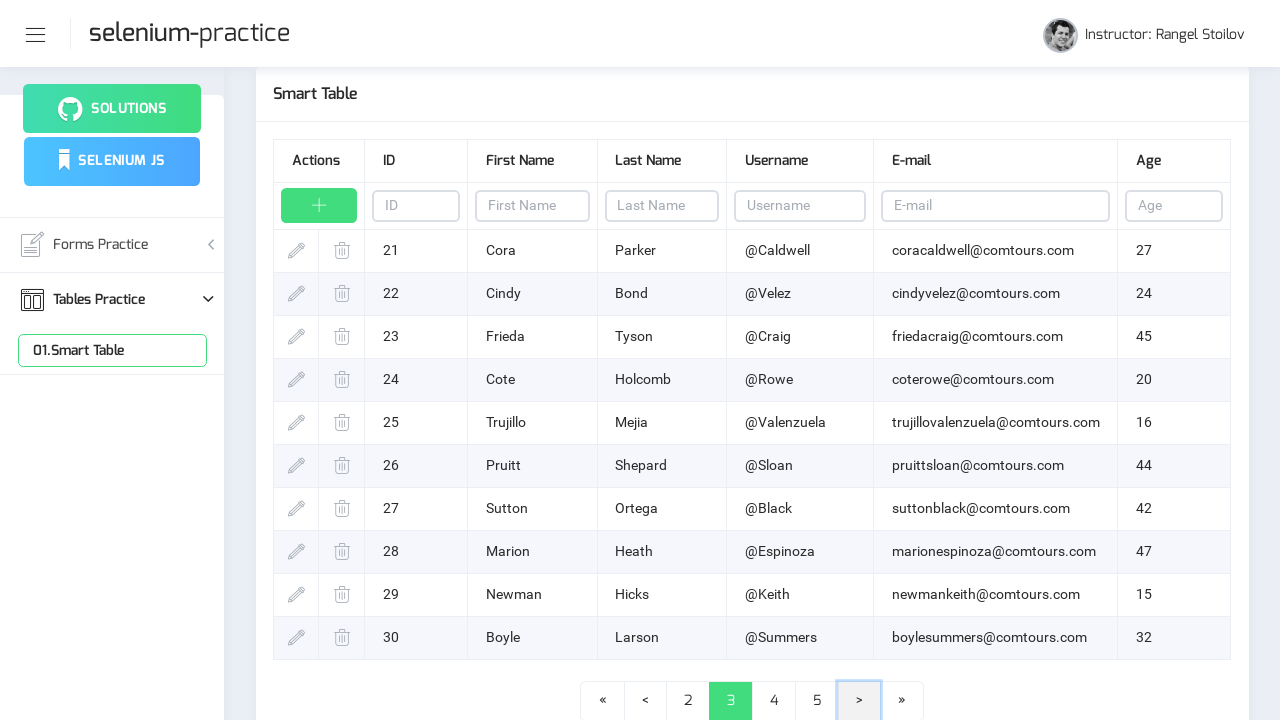

Verified table rows are present on page 3
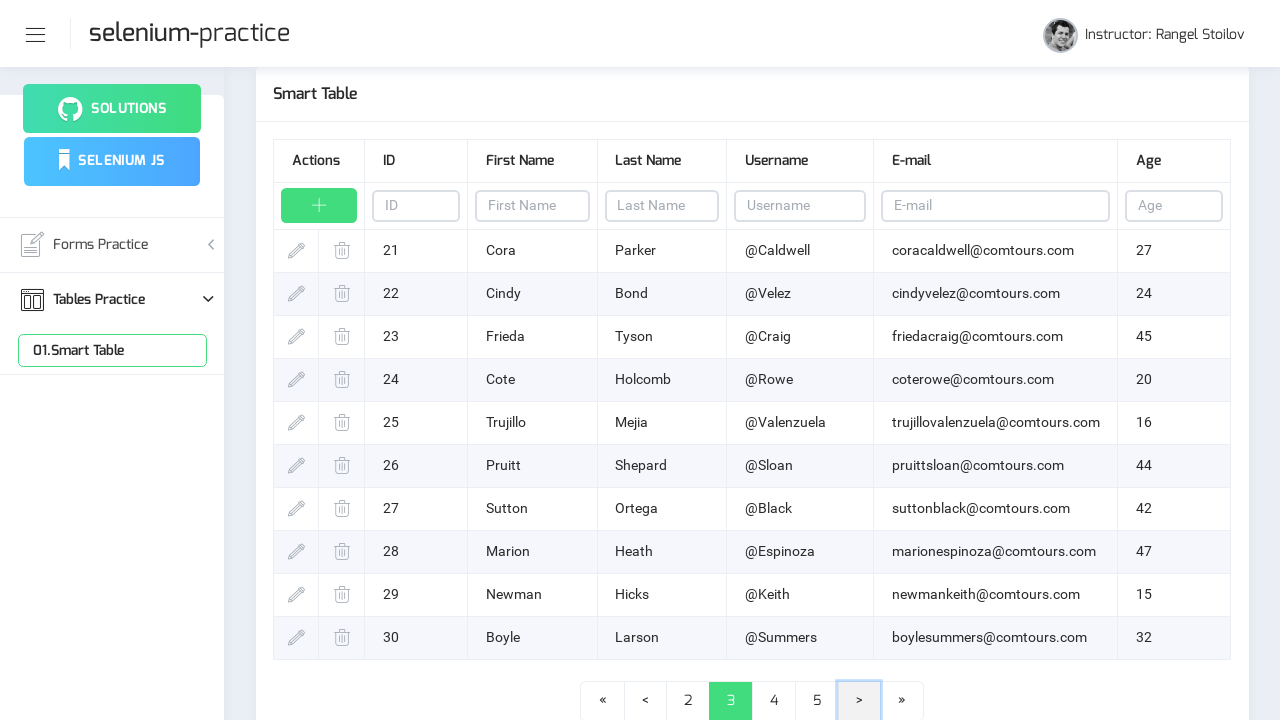

Clicked next page button to navigate to page 4 at (859, 701) on .page-link-next
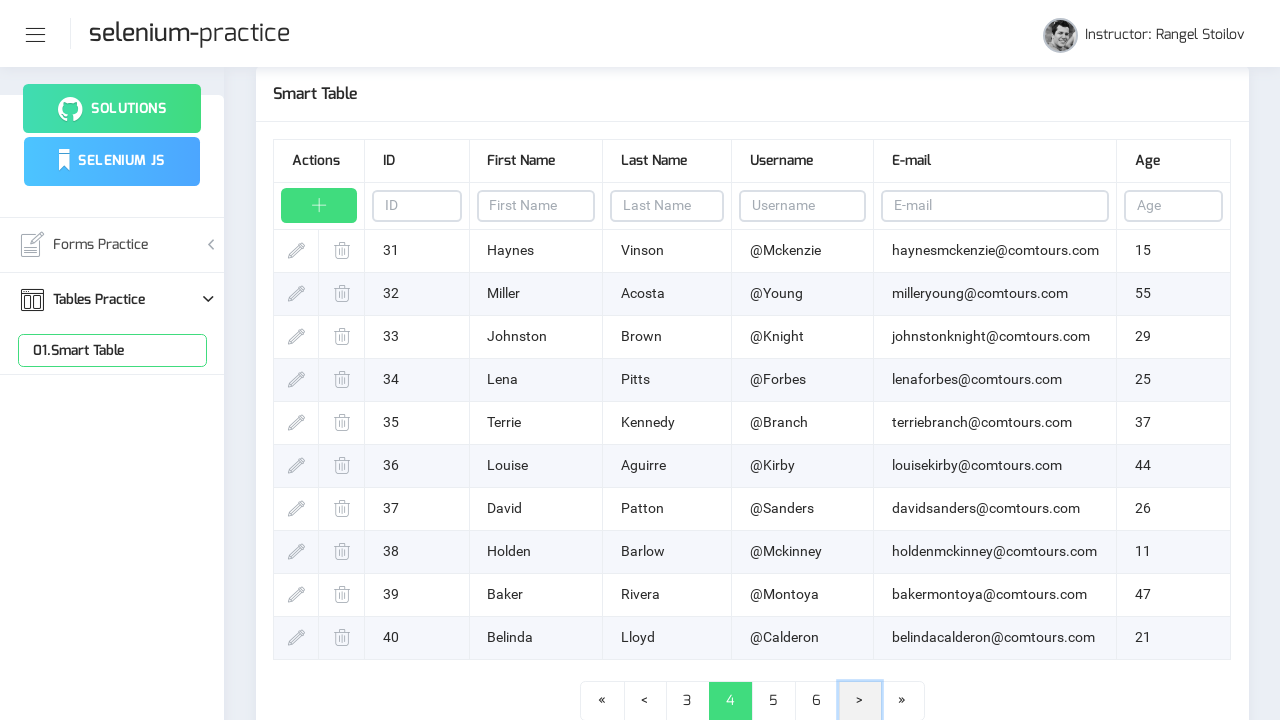

Waited for table to update after page navigation
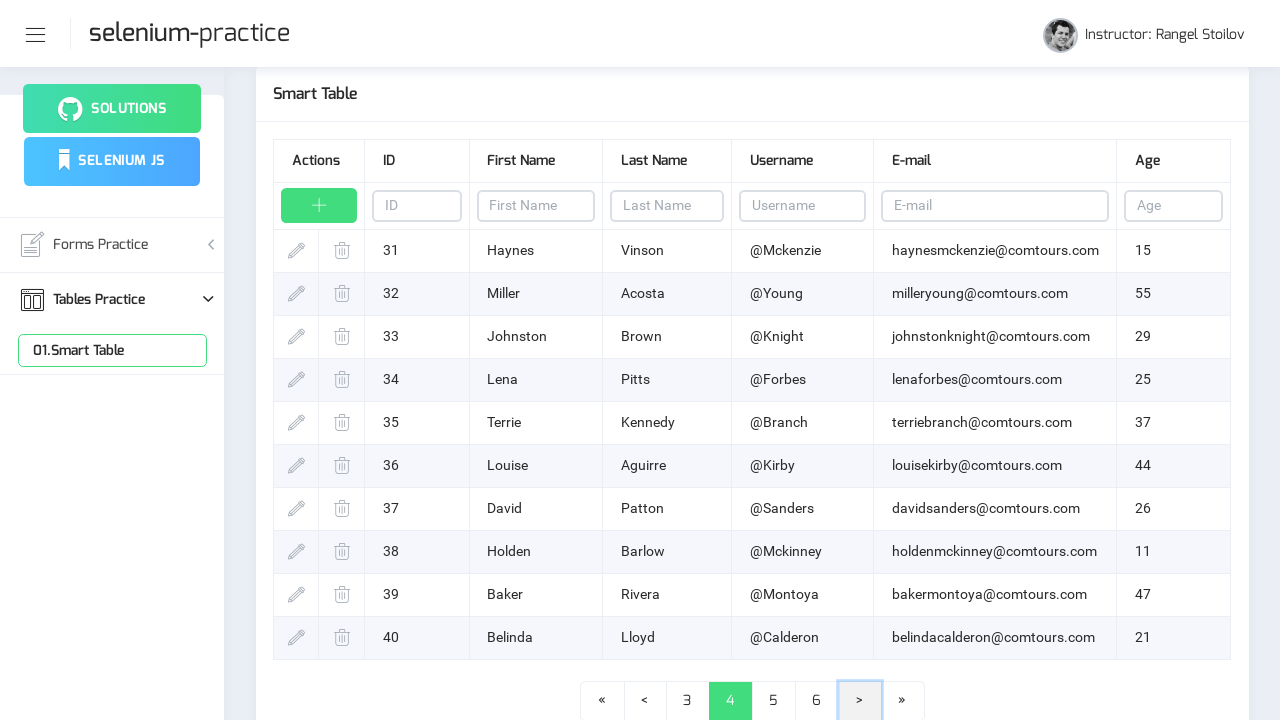

Verified table rows are present on page 4
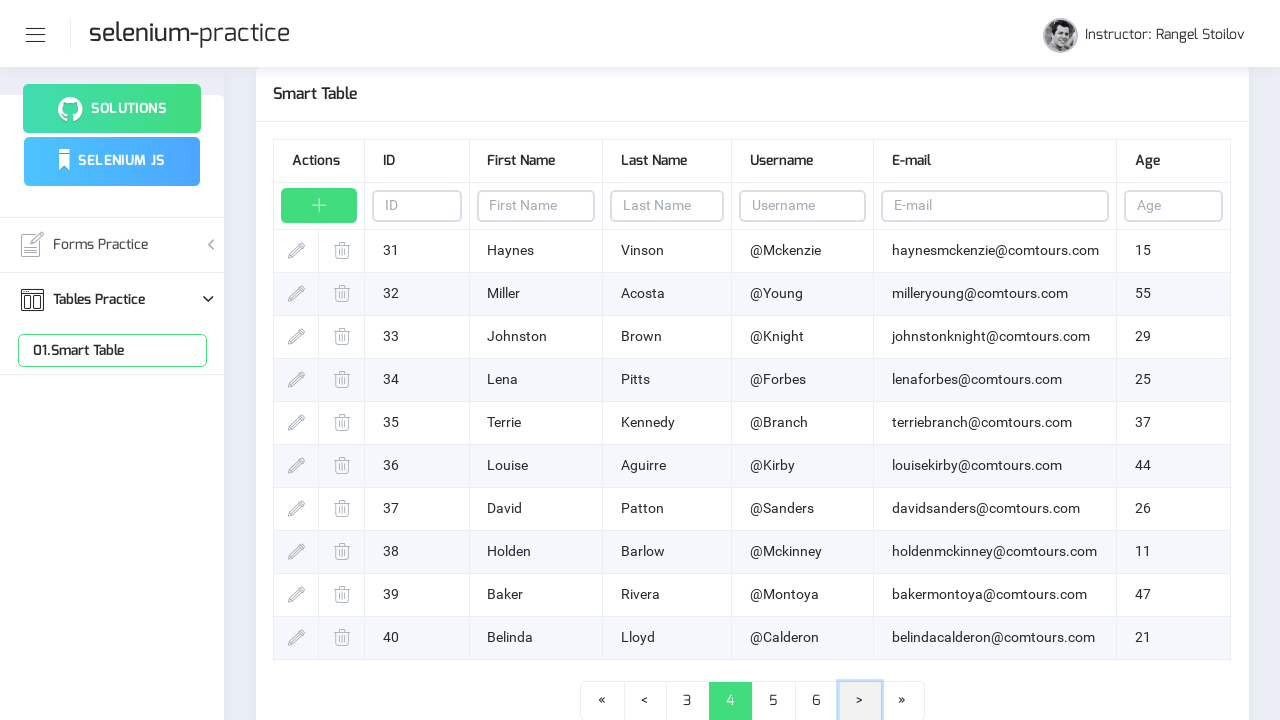

Clicked next page button to navigate to page 5 at (860, 701) on .page-link-next
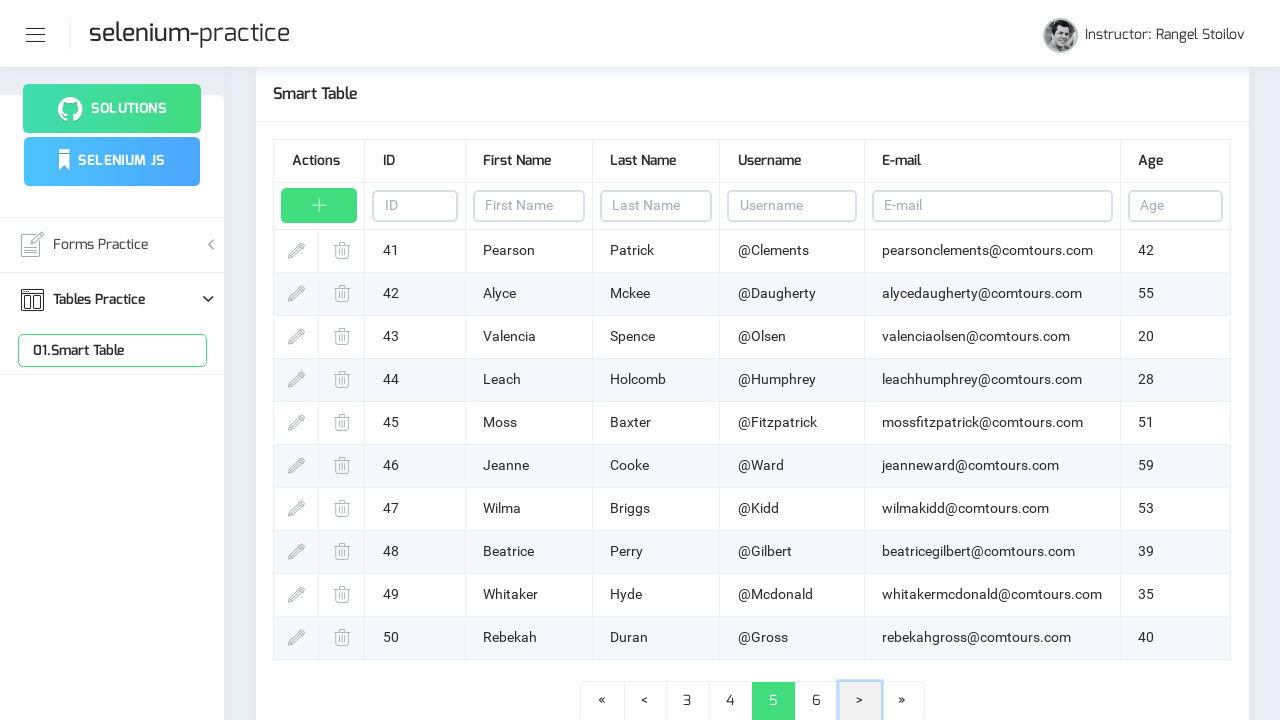

Waited for table to update after page navigation
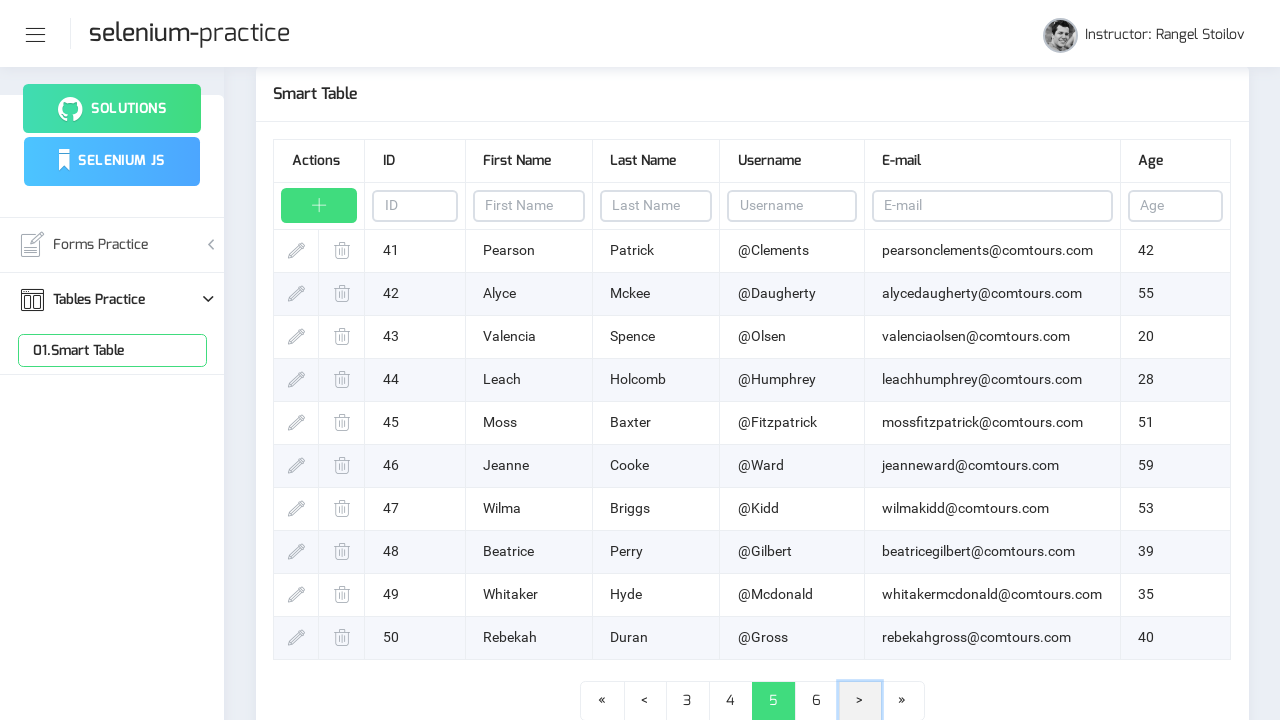

Verified table rows are present on page 5
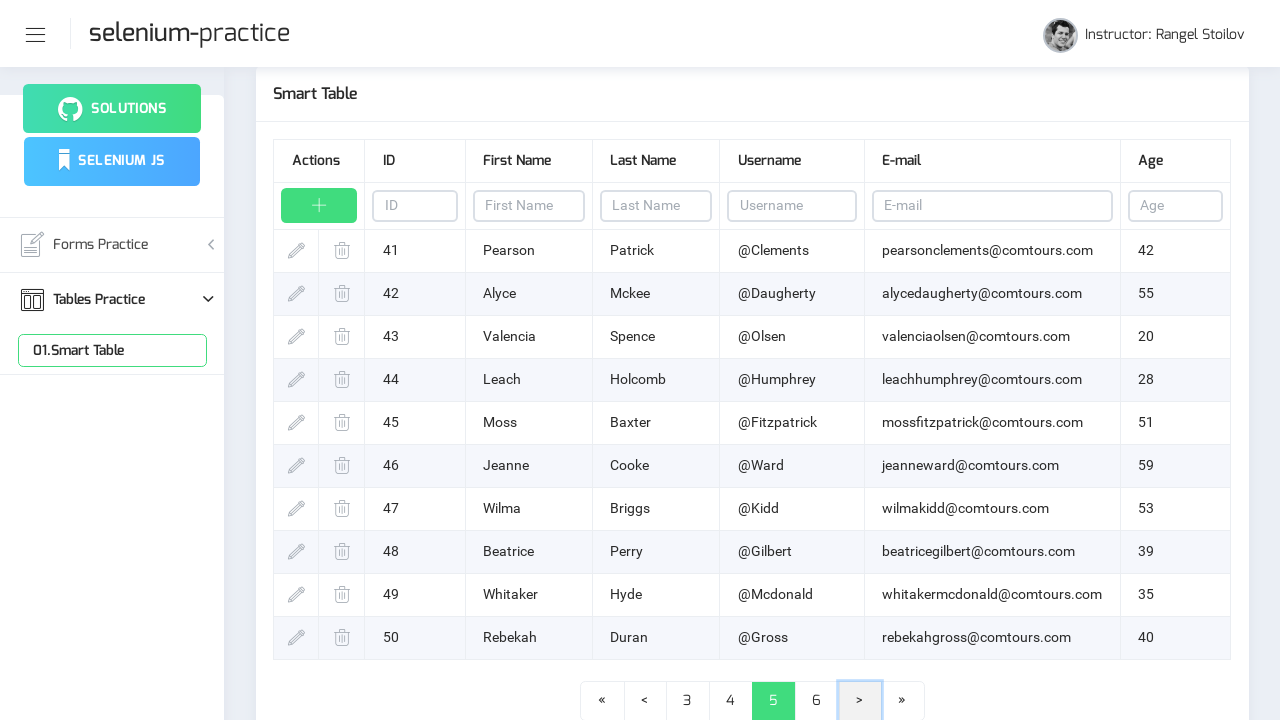

Clicked next page button to navigate to page 6 at (860, 701) on .page-link-next
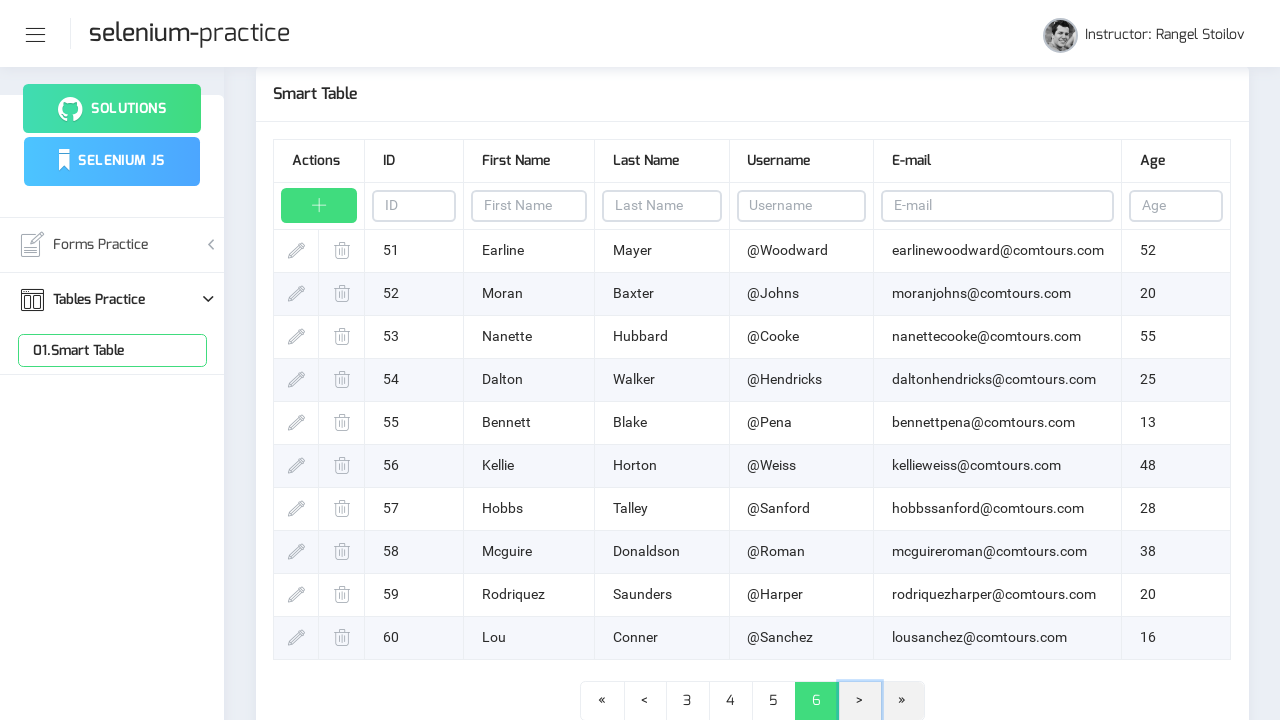

Waited for table to update after page navigation
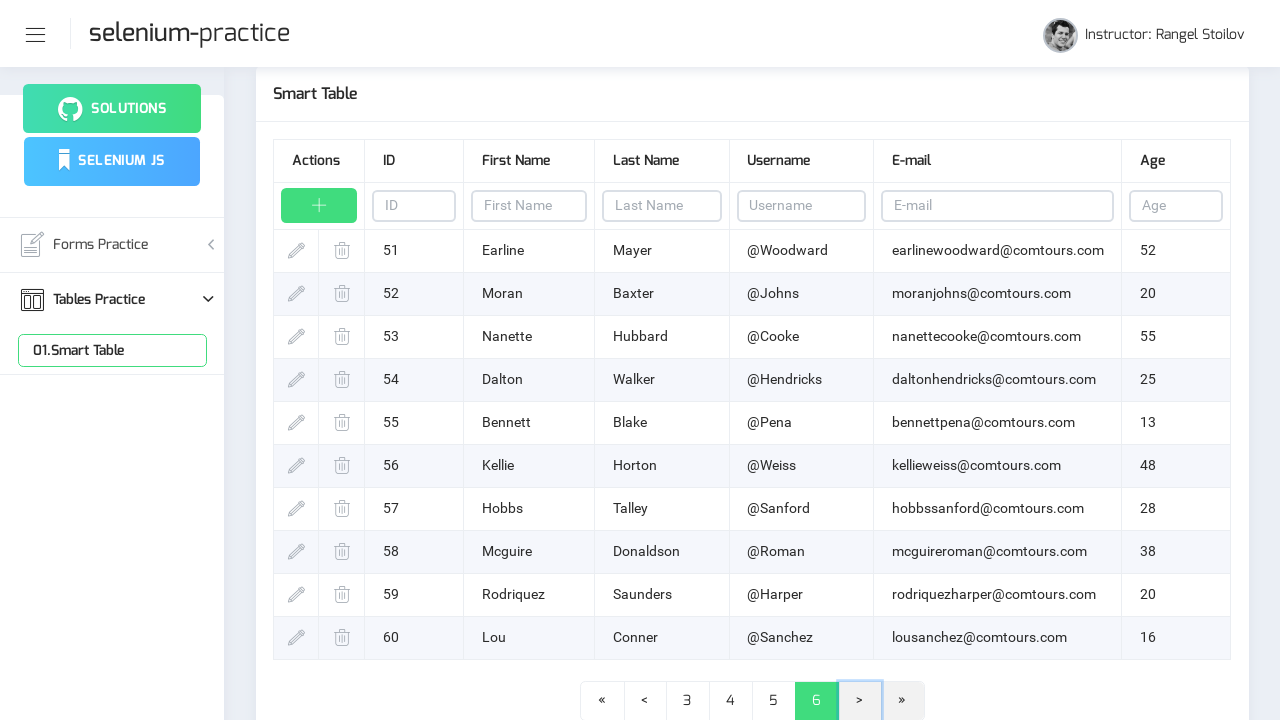

Verified table rows are present on page 6
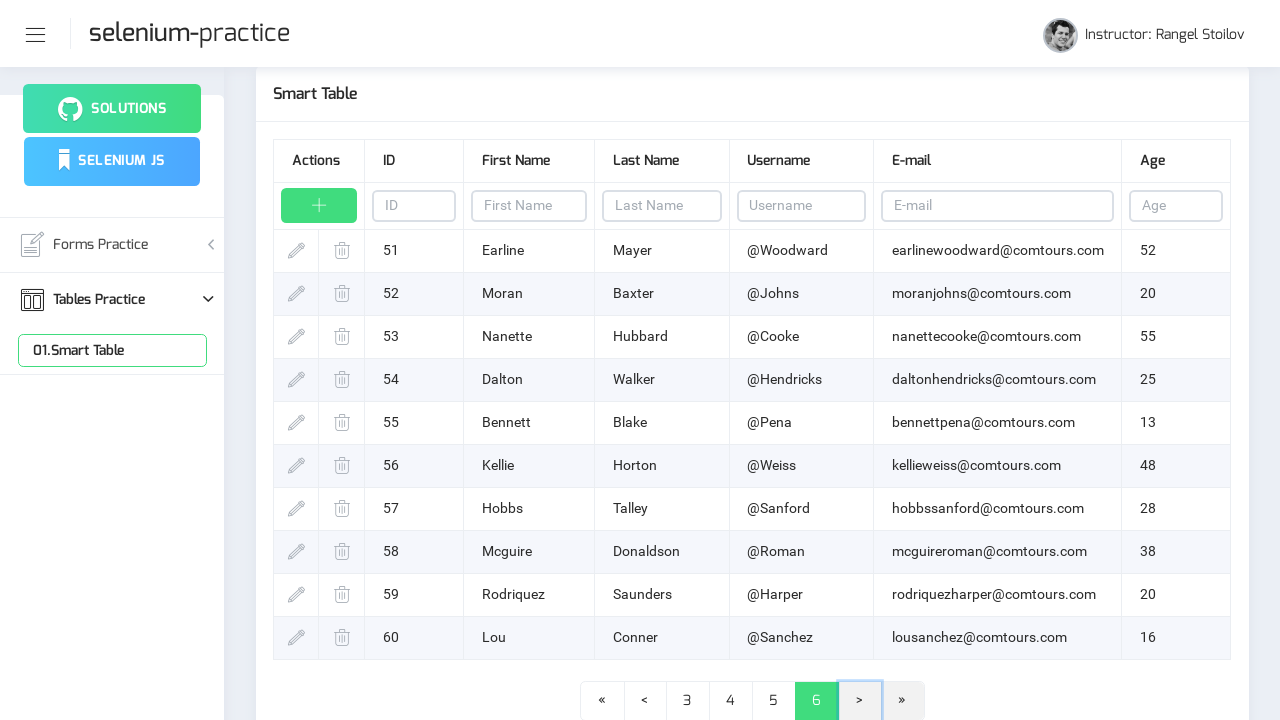

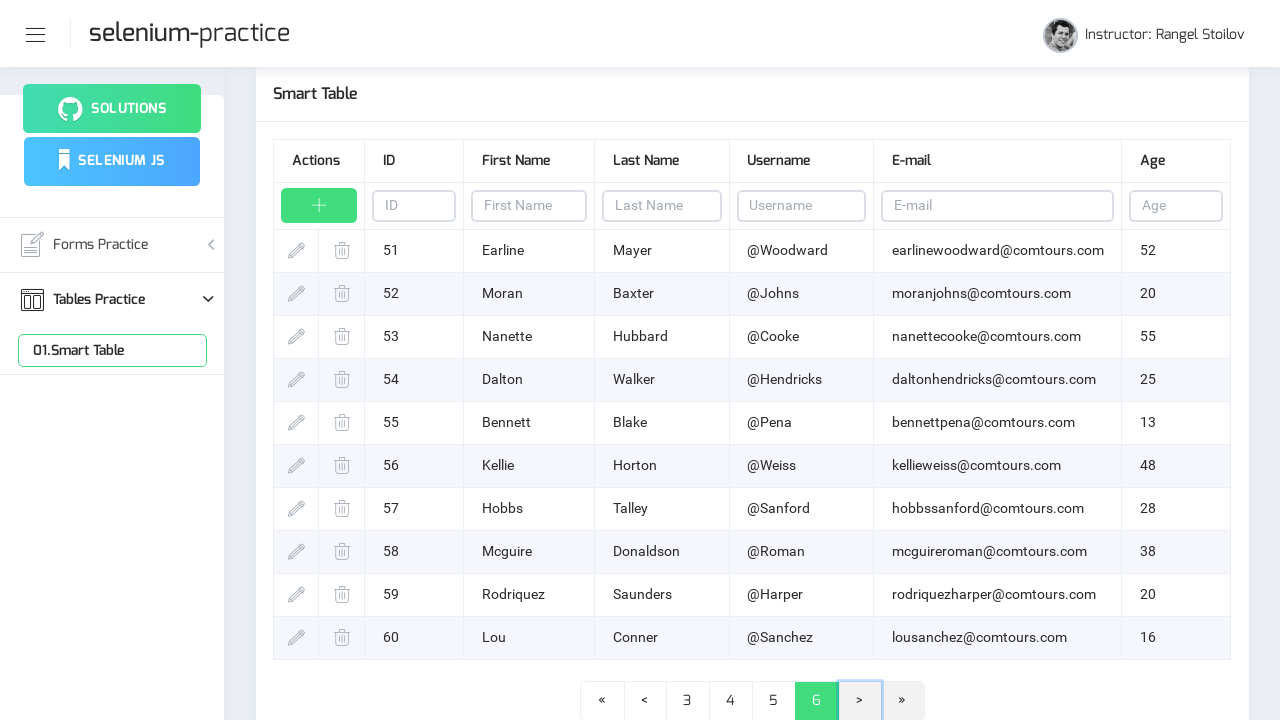